Tests checkbox functionality by navigating to the Checkboxes page and clicking on the first checkbox to check it.

Starting URL: https://the-internet.herokuapp.com/

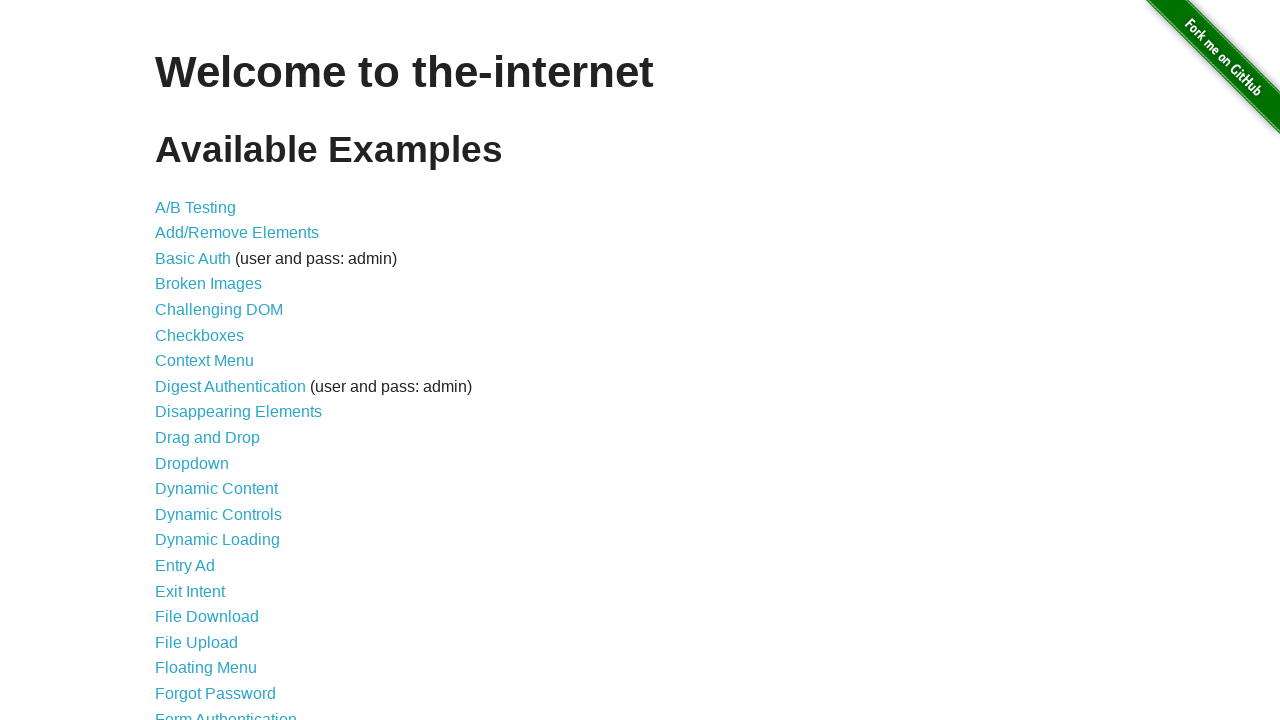

Clicked on Checkboxes link to navigate to checkboxes page at (200, 335) on a:text('Checkboxes')
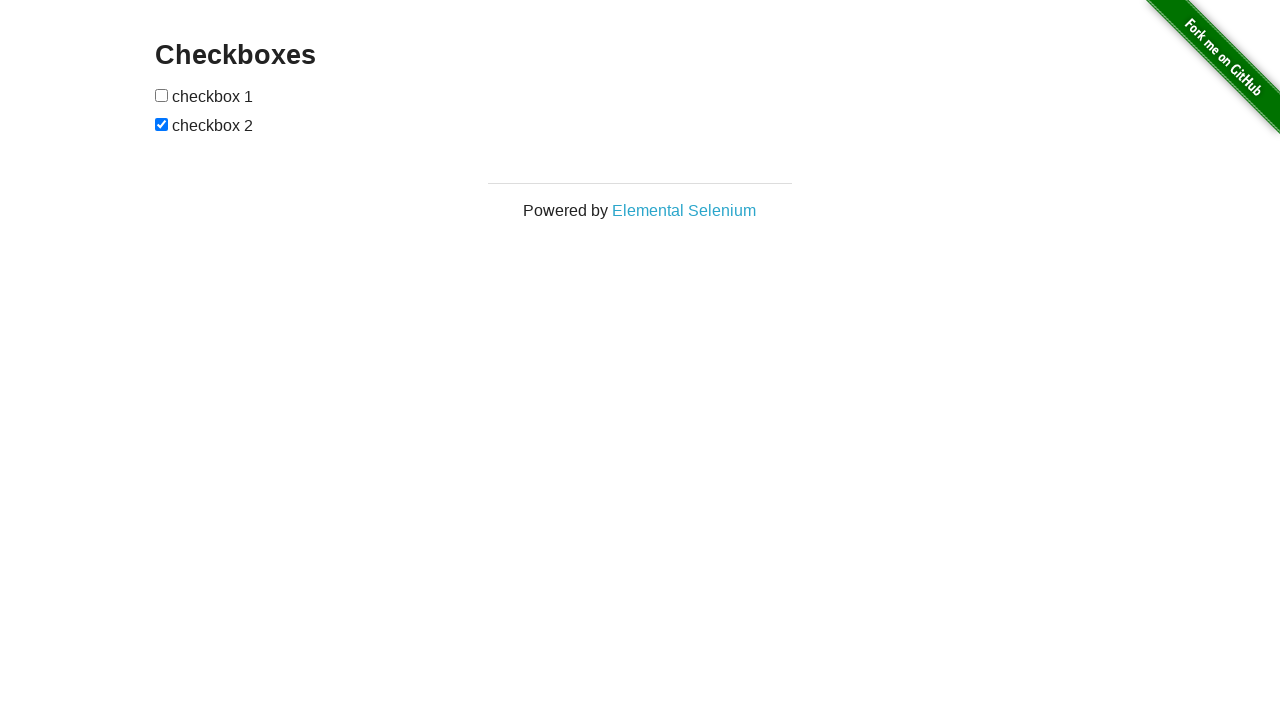

Checkboxes form loaded
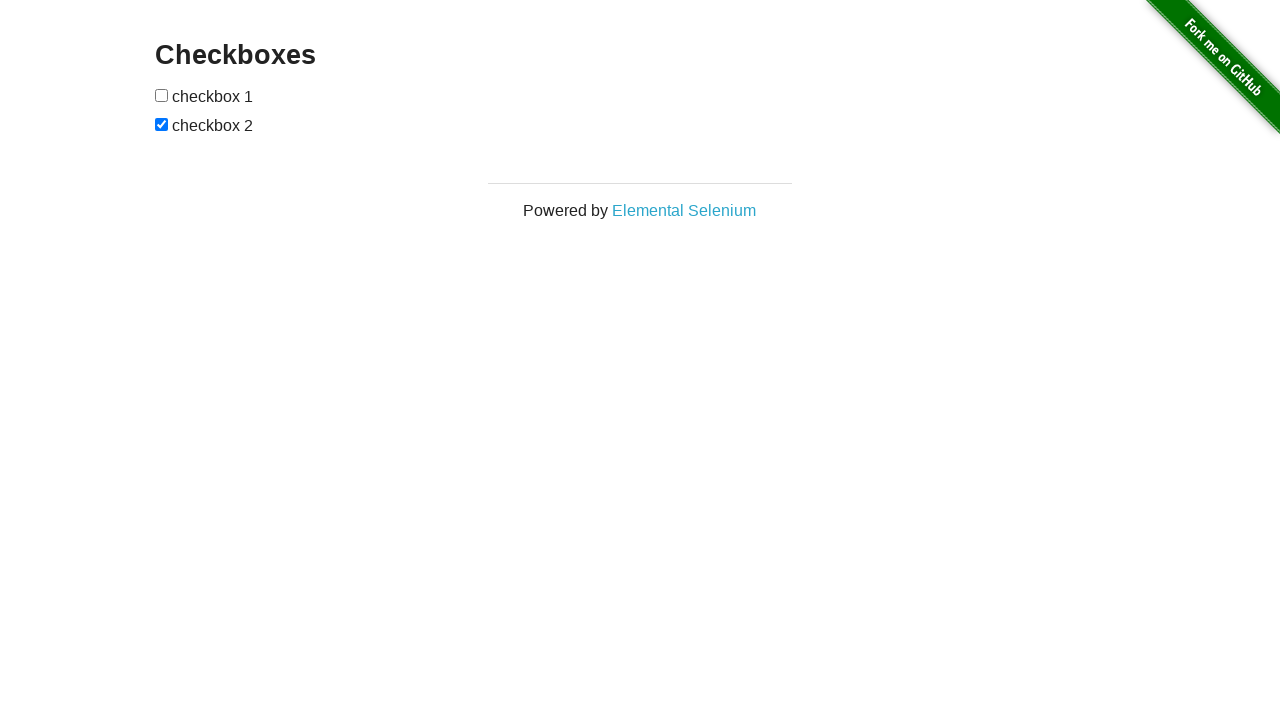

Clicked the first checkbox to check it at (162, 95) on #checkboxes input:first-of-type
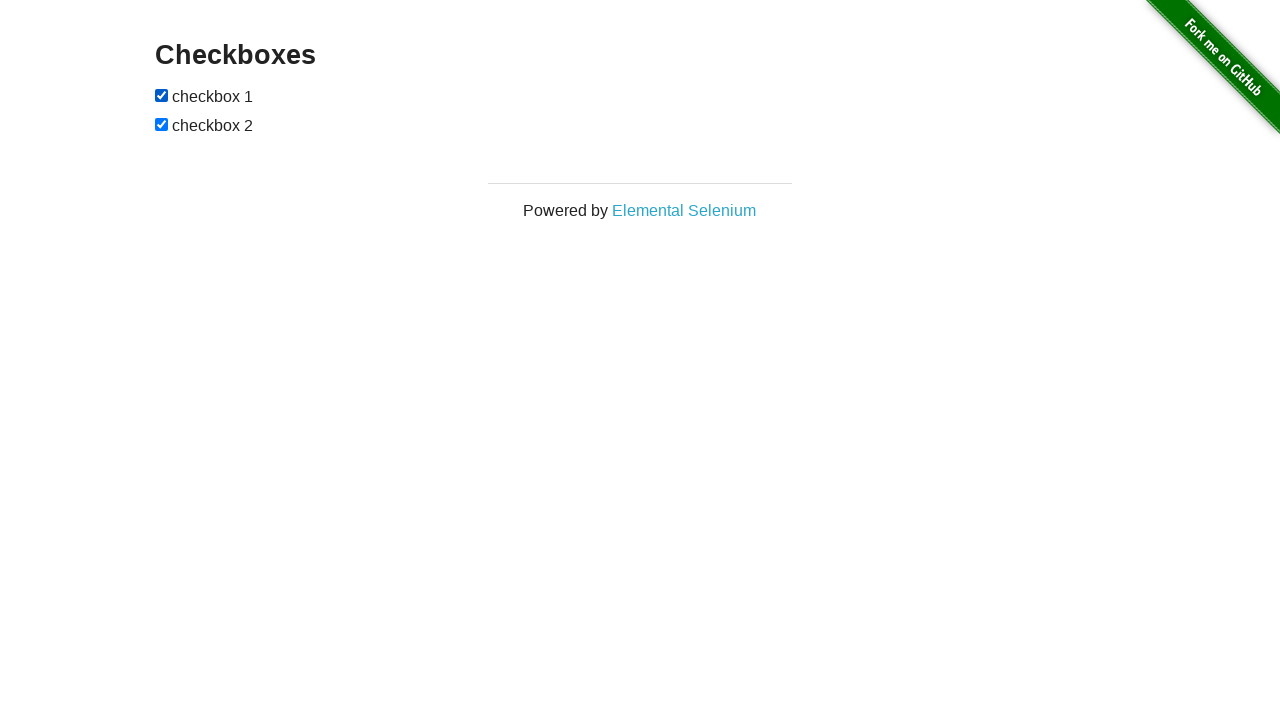

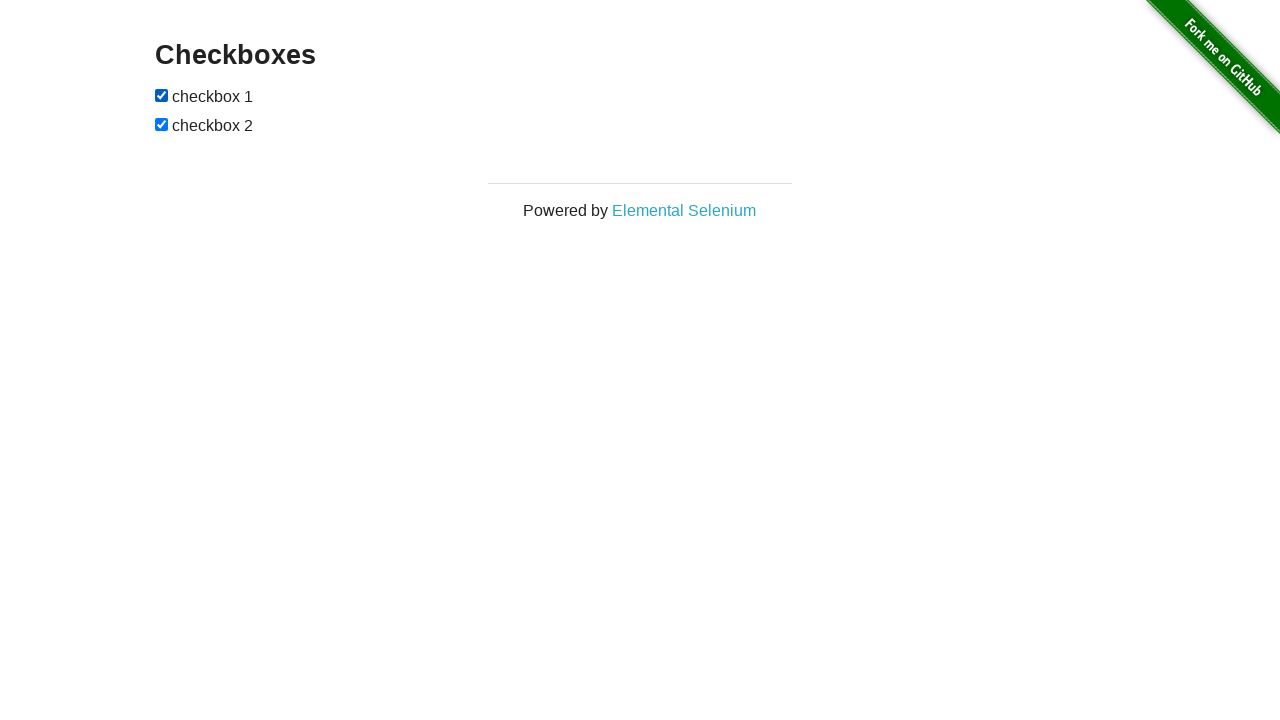